Tests navigation to the UI Testing Concepts section and then clicks on the Dropdown option to access dropdown functionality

Starting URL: https://demoapps.qspiders.com/

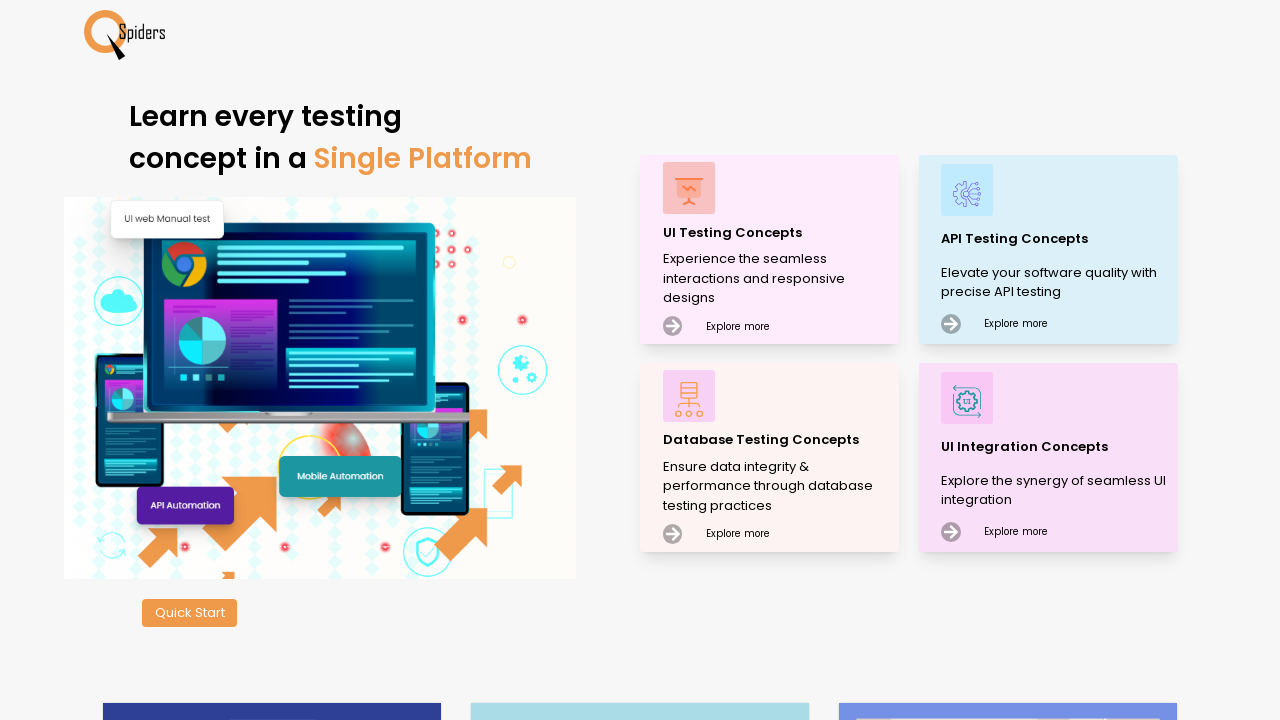

Clicked on UI Testing Concepts section at (778, 232) on xpath=//p[text()='UI Testing Concepts']
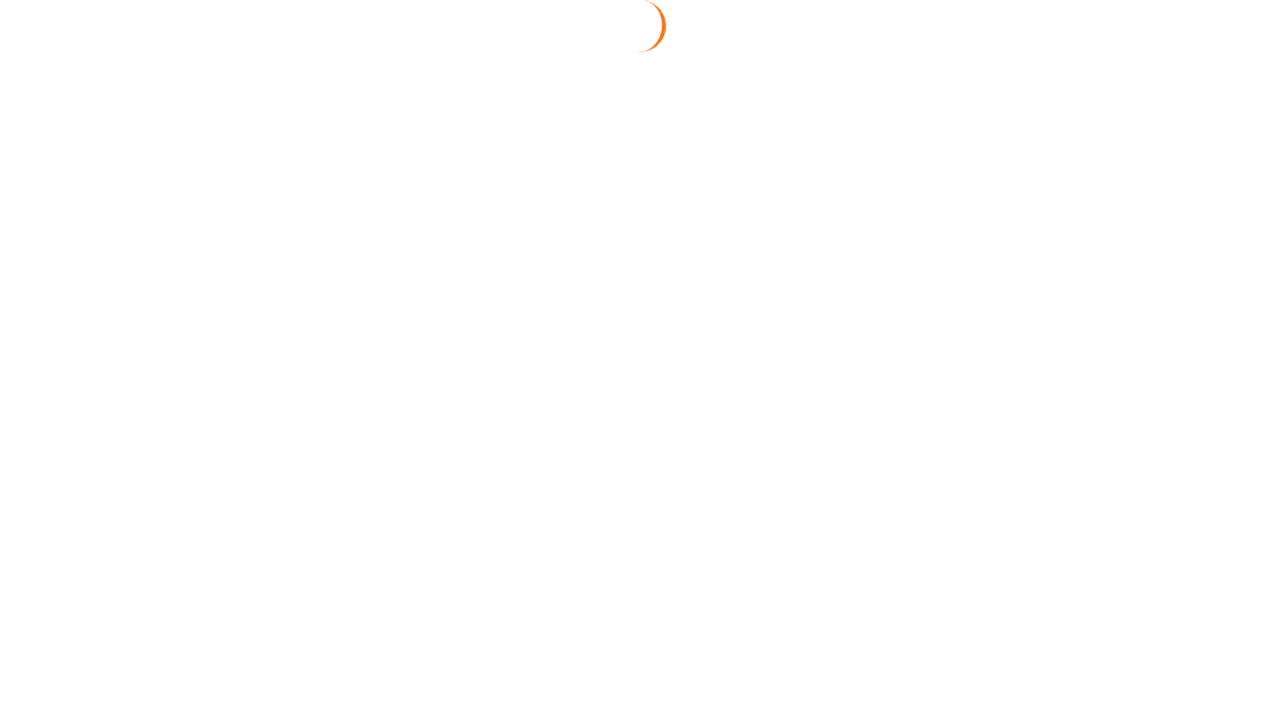

Clicked on Dropdown option to access dropdown functionality at (52, 350) on xpath=//section[text()='Dropdown']
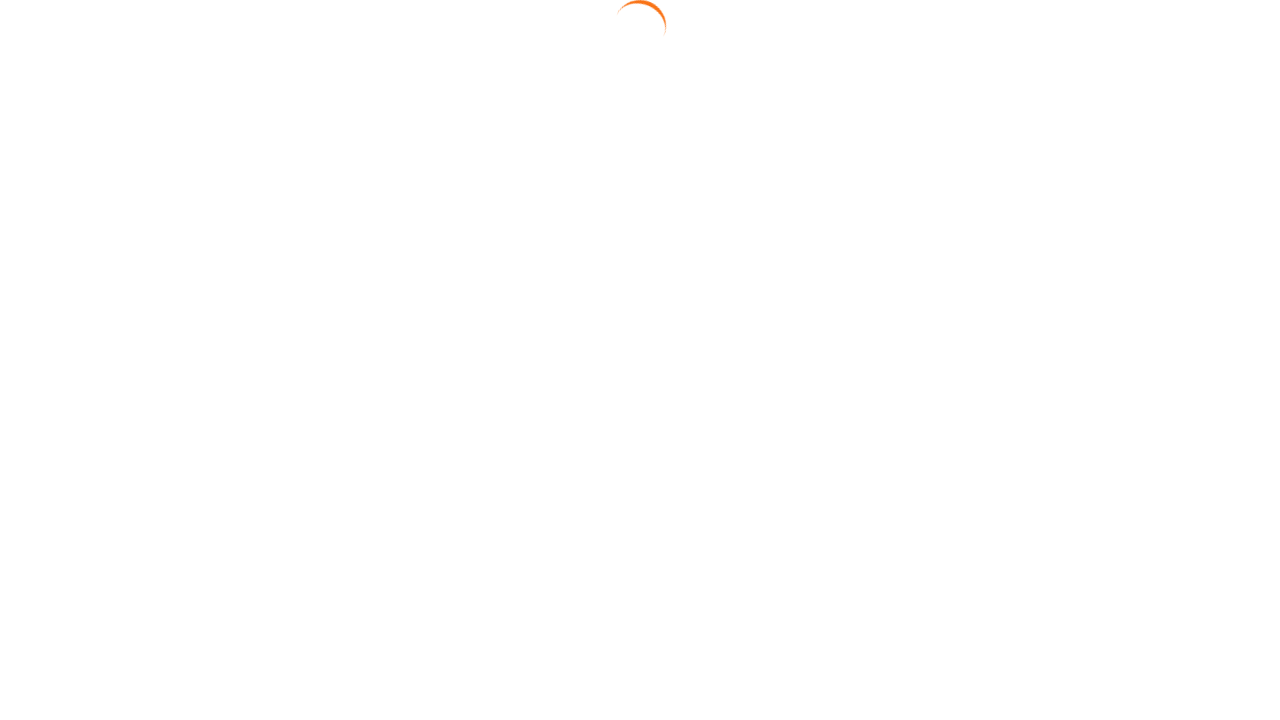

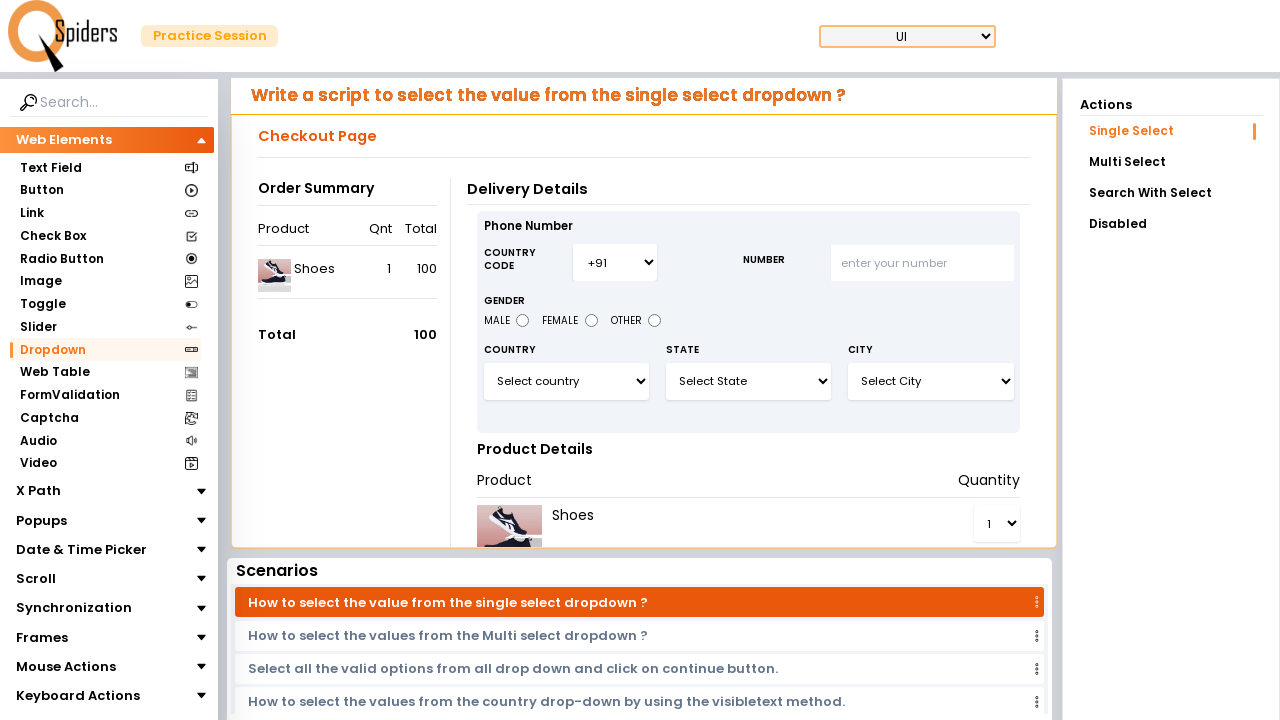